Tests drag and drop functionality within an iframe by dragging an element to a drop target

Starting URL: https://jqueryui.com/droppable/

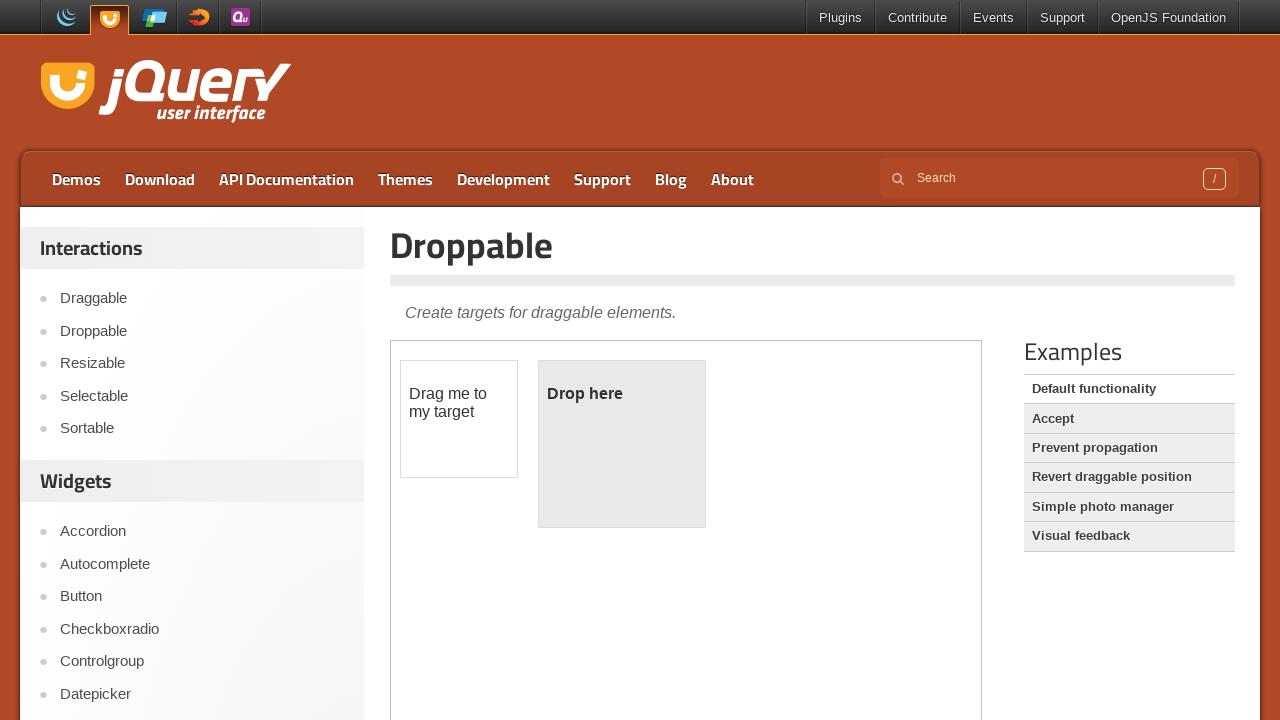

Located iframe.demo-frame and switched to first frame
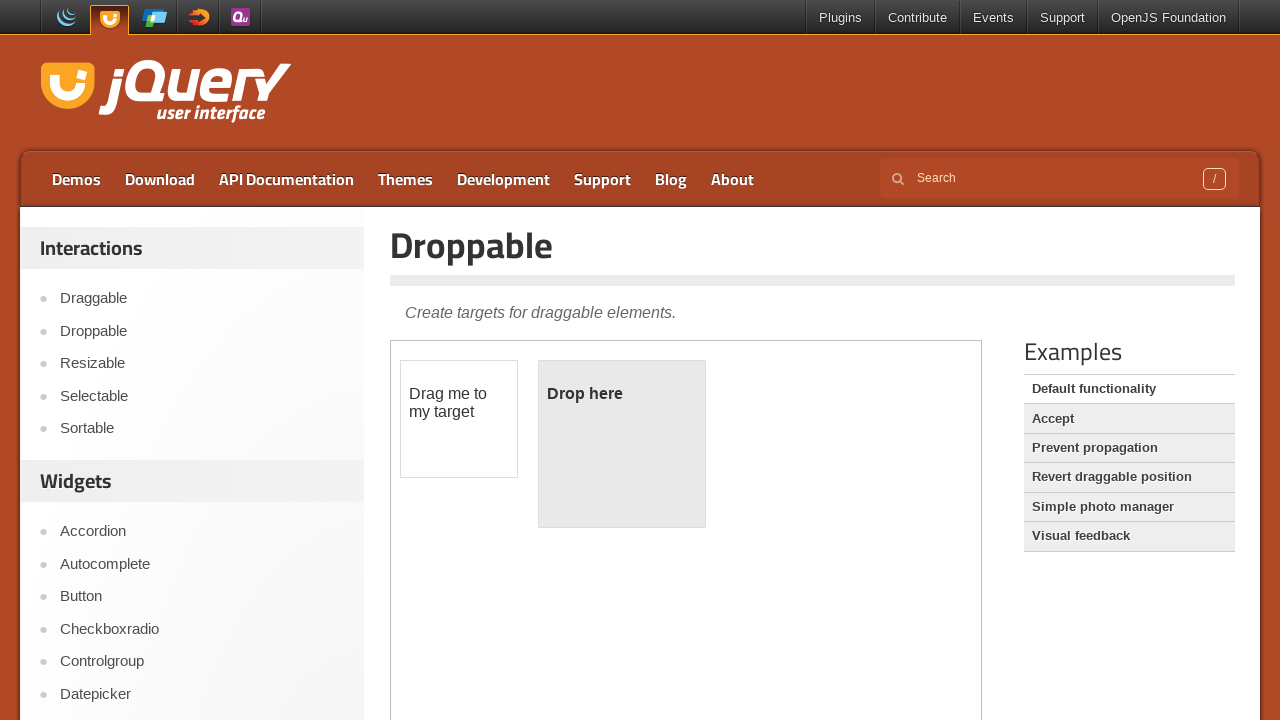

Located draggable element with id 'draggable'
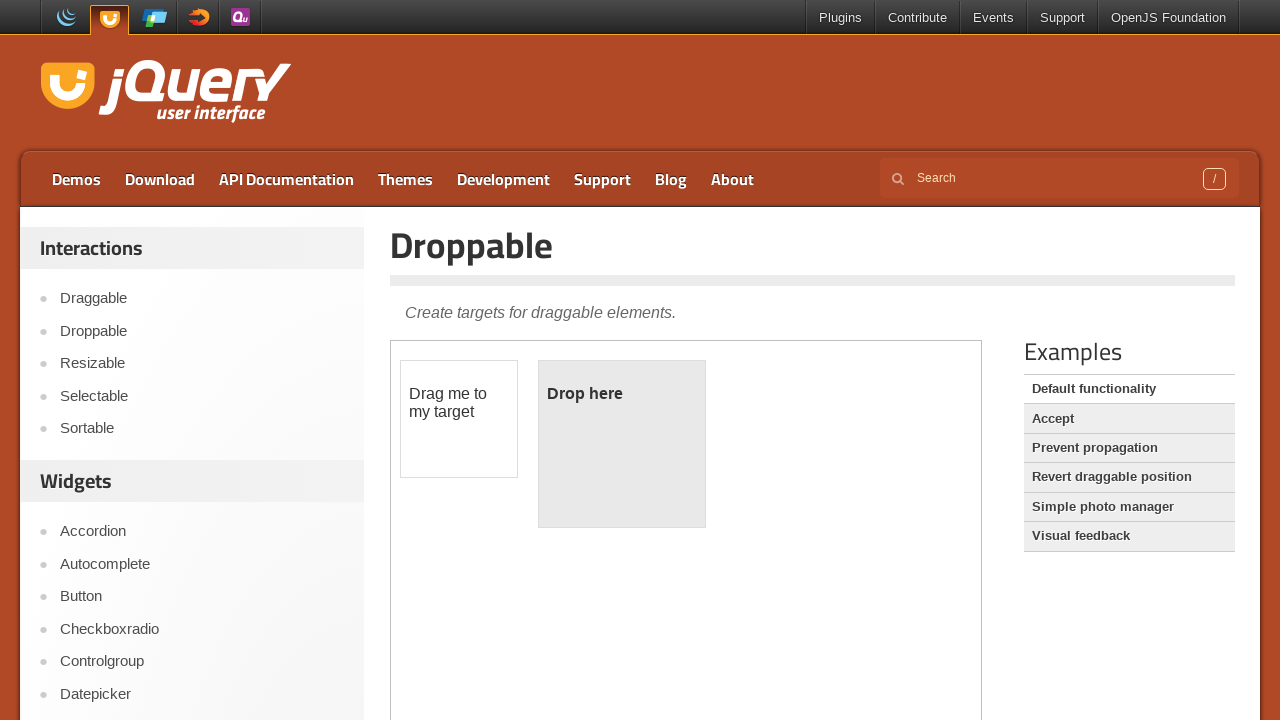

Located droppable target element with id 'droppable'
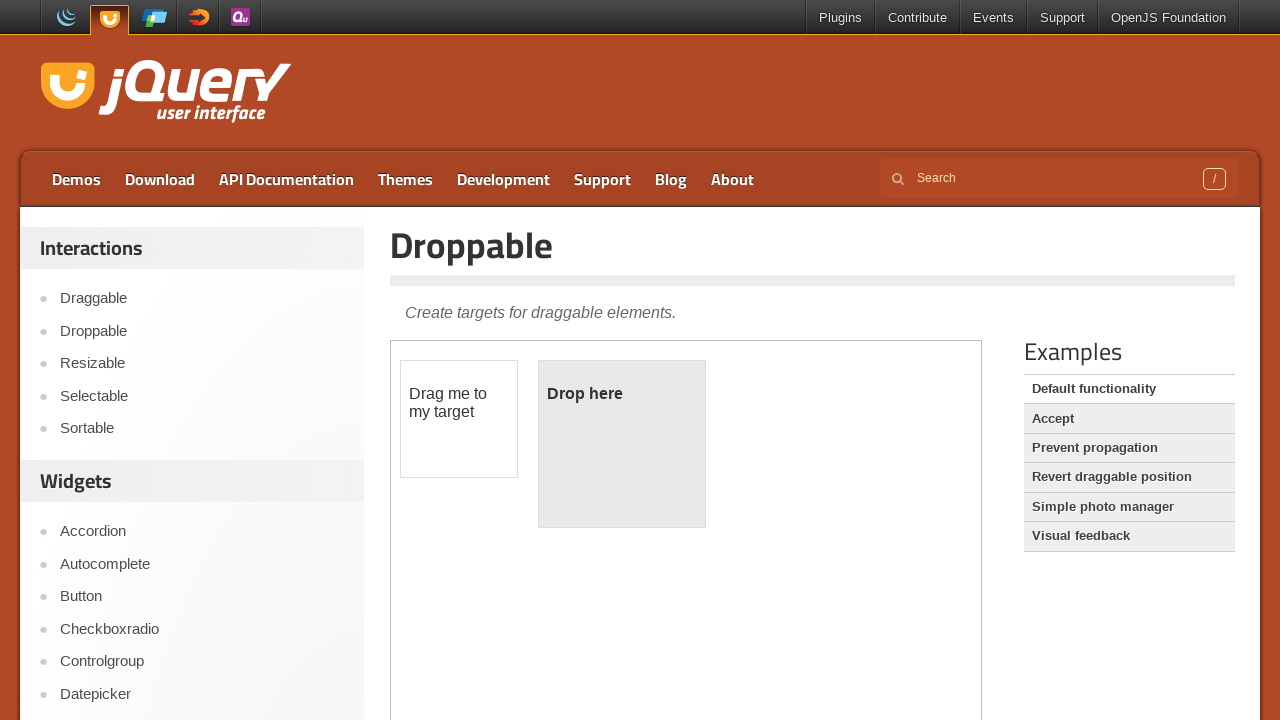

Dragged element from draggable to droppable target at (622, 444)
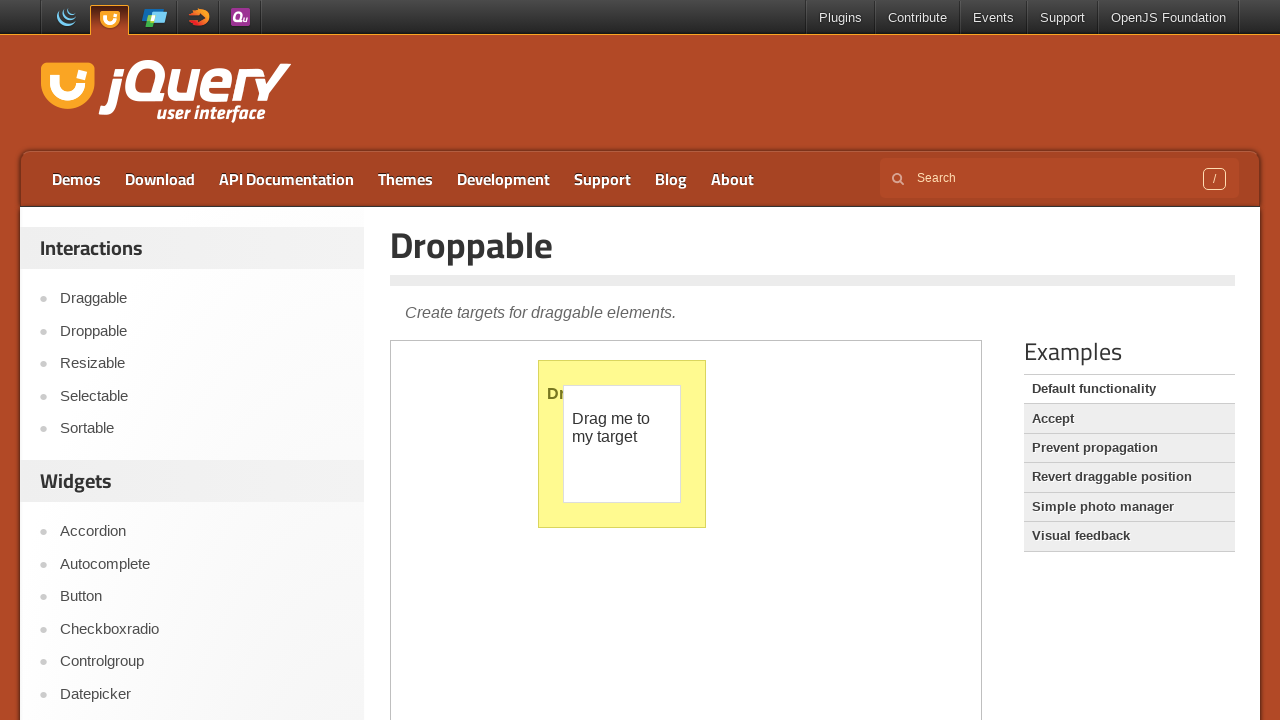

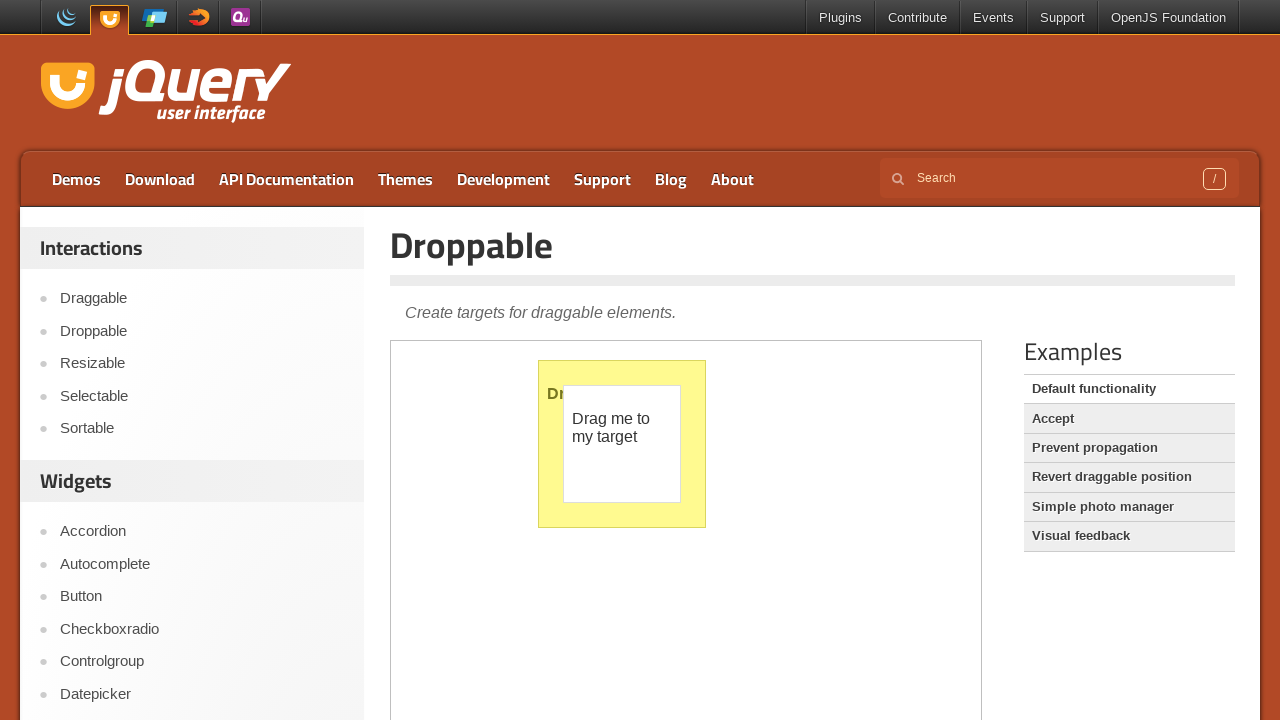